Tests a page with implicit wait by clicking a verify button and checking for a success message

Starting URL: http://suninjuly.github.io/wait2.html

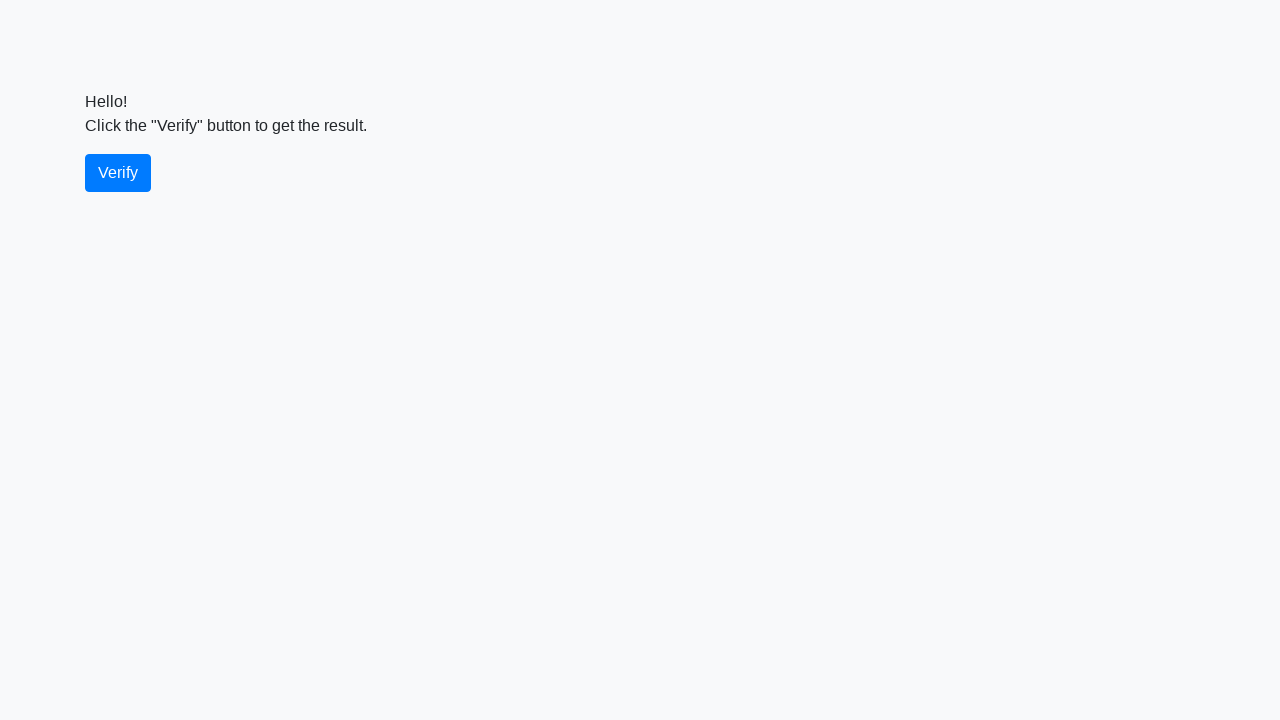

Clicked the verify button at (118, 173) on #verify
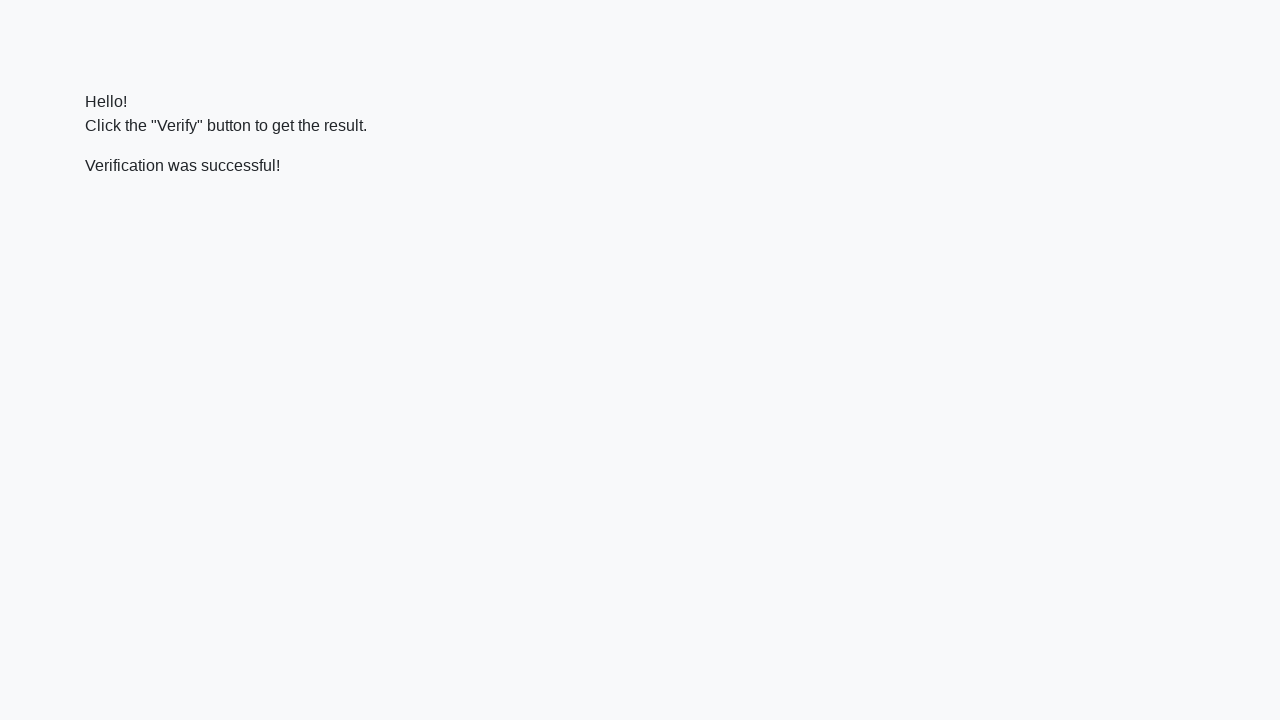

Success message appeared and became visible
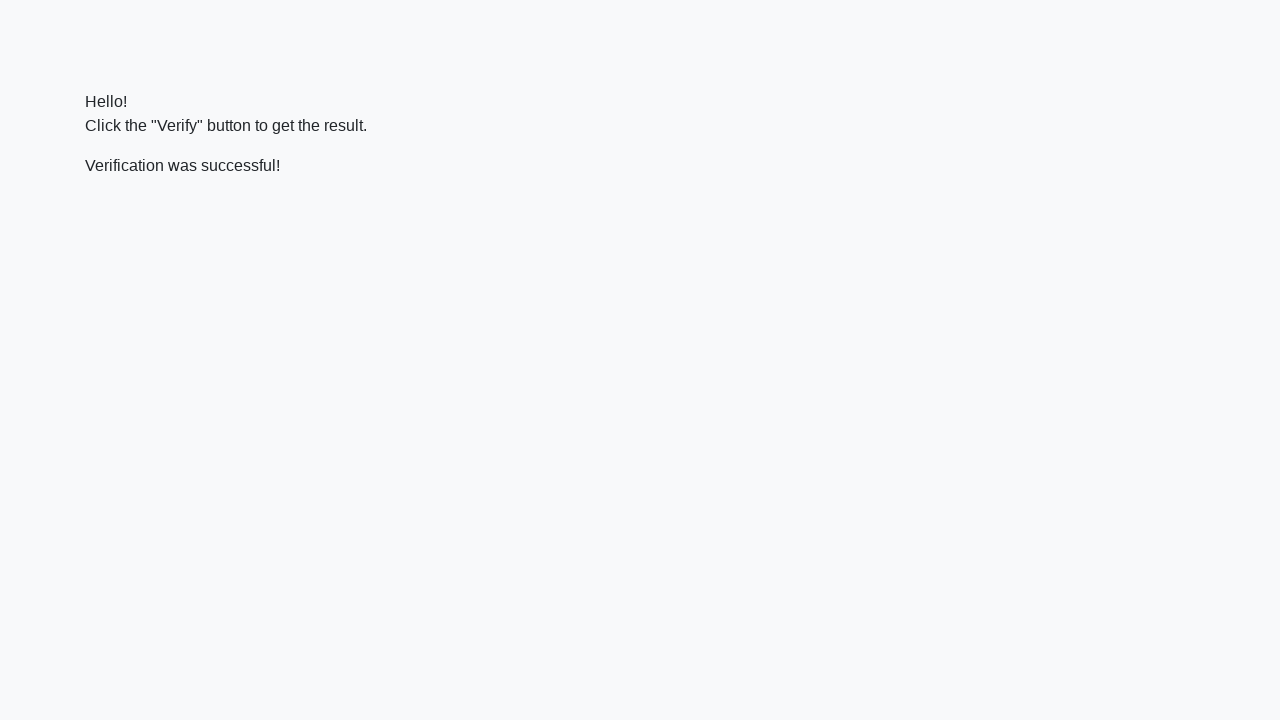

Verified that success message contains 'successful'
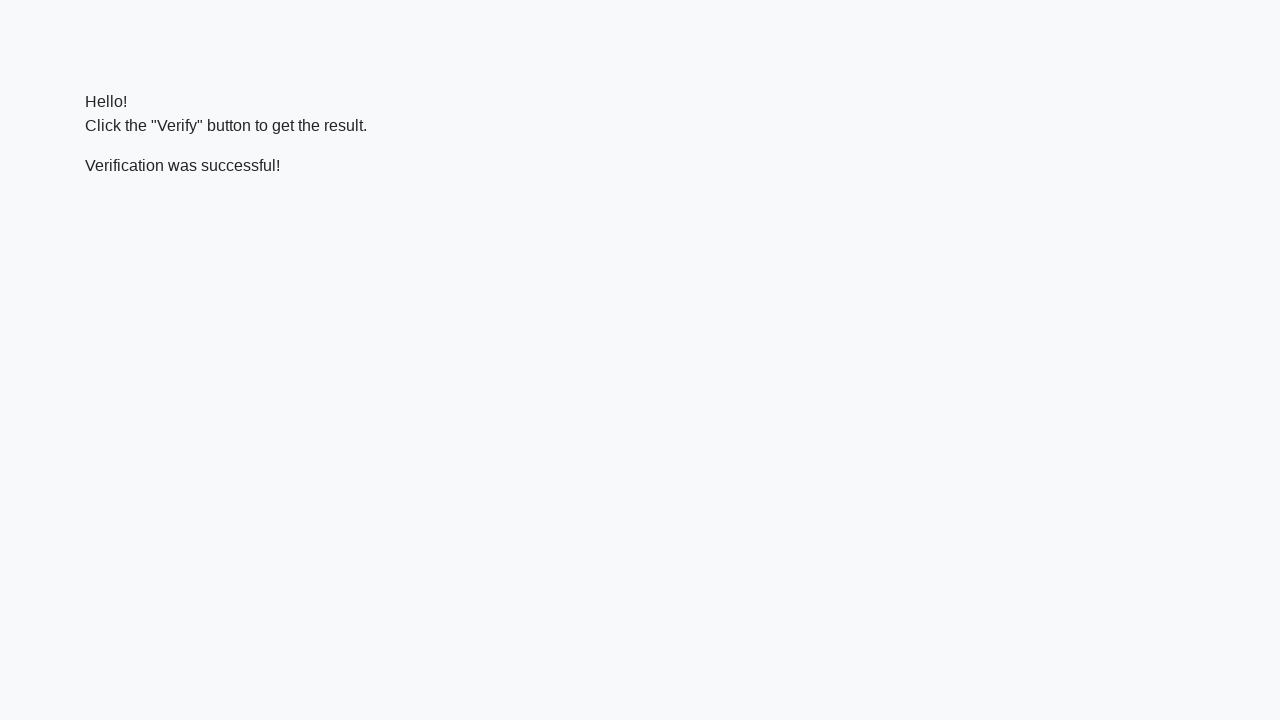

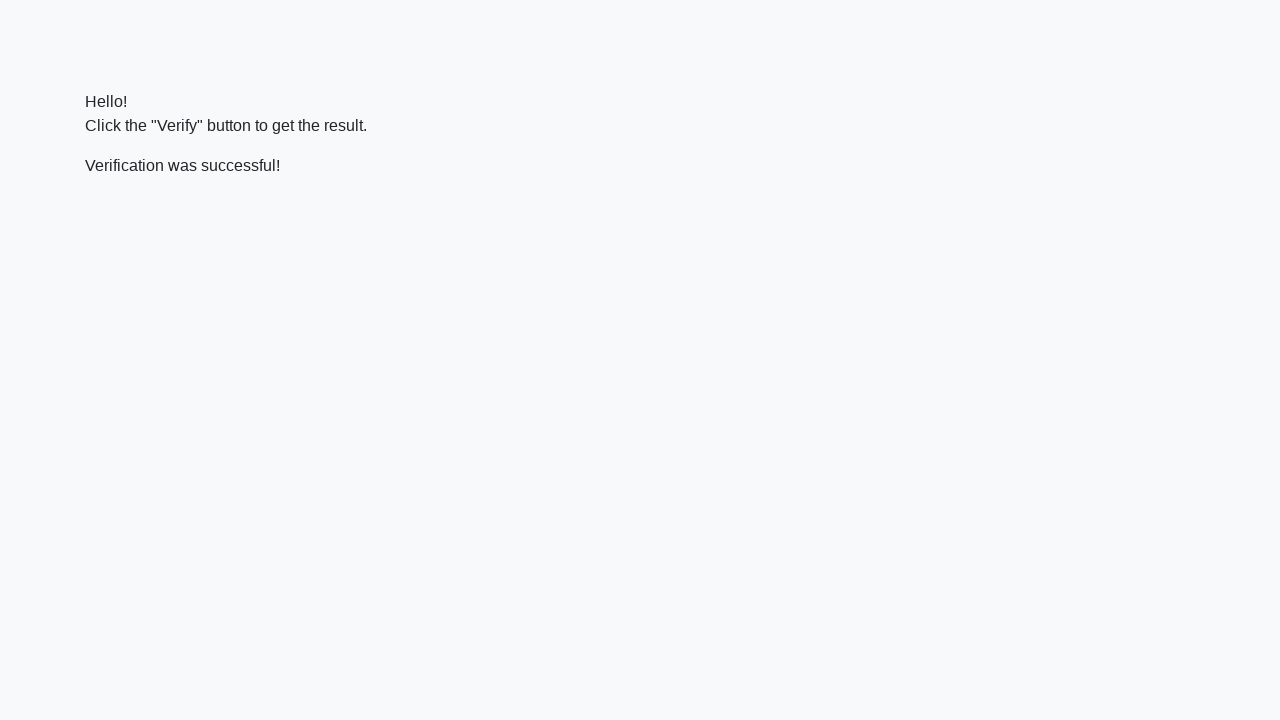